Tests a slow calculator by entering two 2-digit numbers, selecting a random arithmetic operation, clicking equals, and verifying the result is calculated correctly.

Starting URL: https://bonigarcia.dev/selenium-webdriver-java/slow-calculator.html

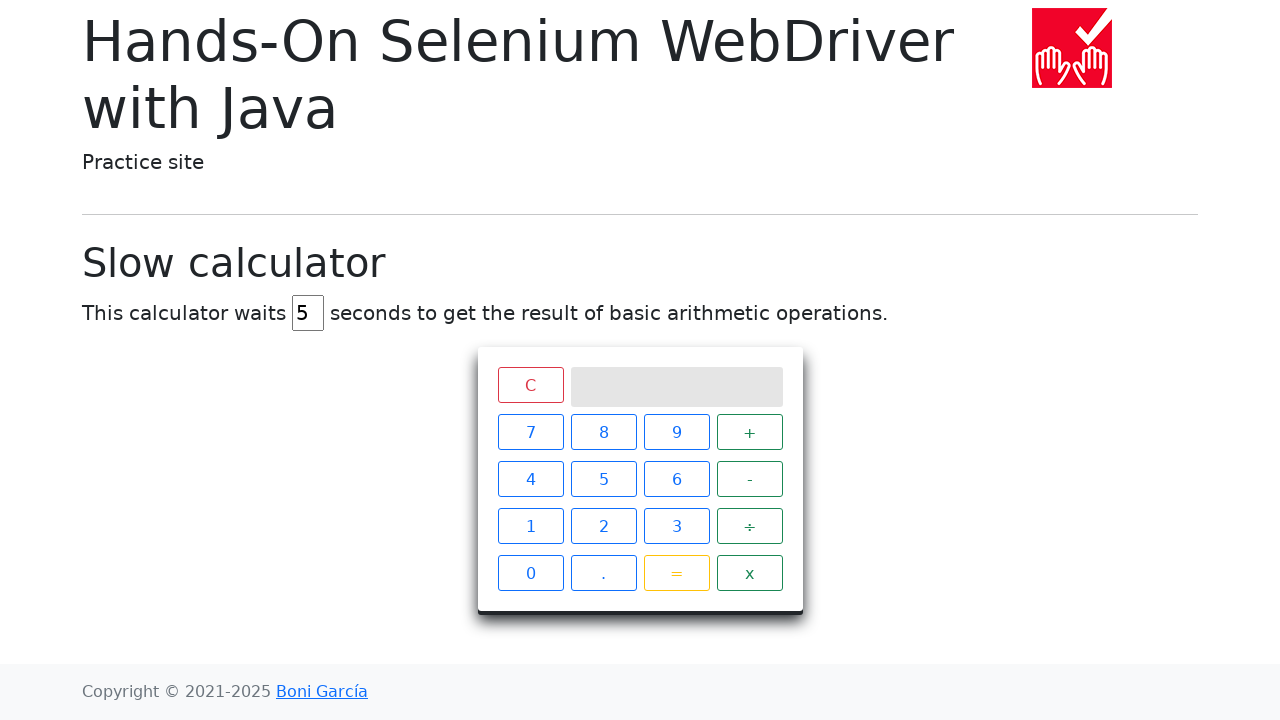

Clicked number 3 at (676, 526) on xpath=//span[@class='btn btn-outline-primary' and text()='3']
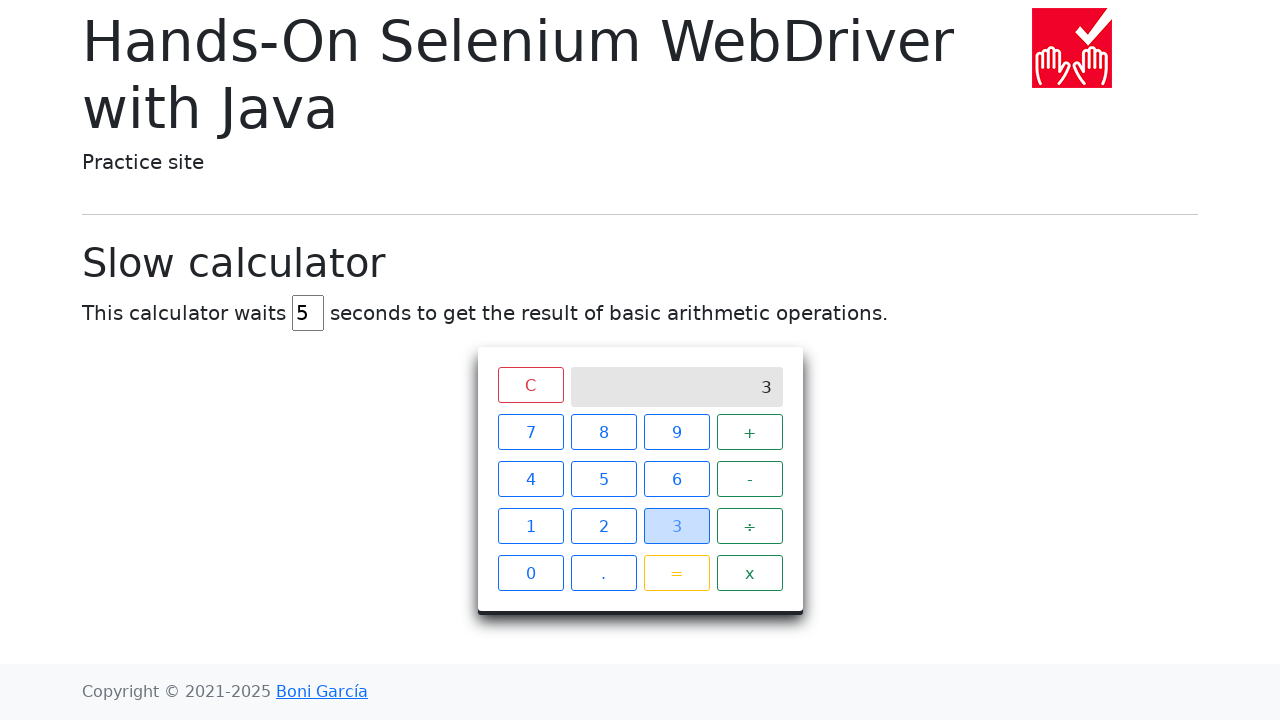

Clicked number 7 at (530, 432) on xpath=//span[@class='btn btn-outline-primary' and text()='7']
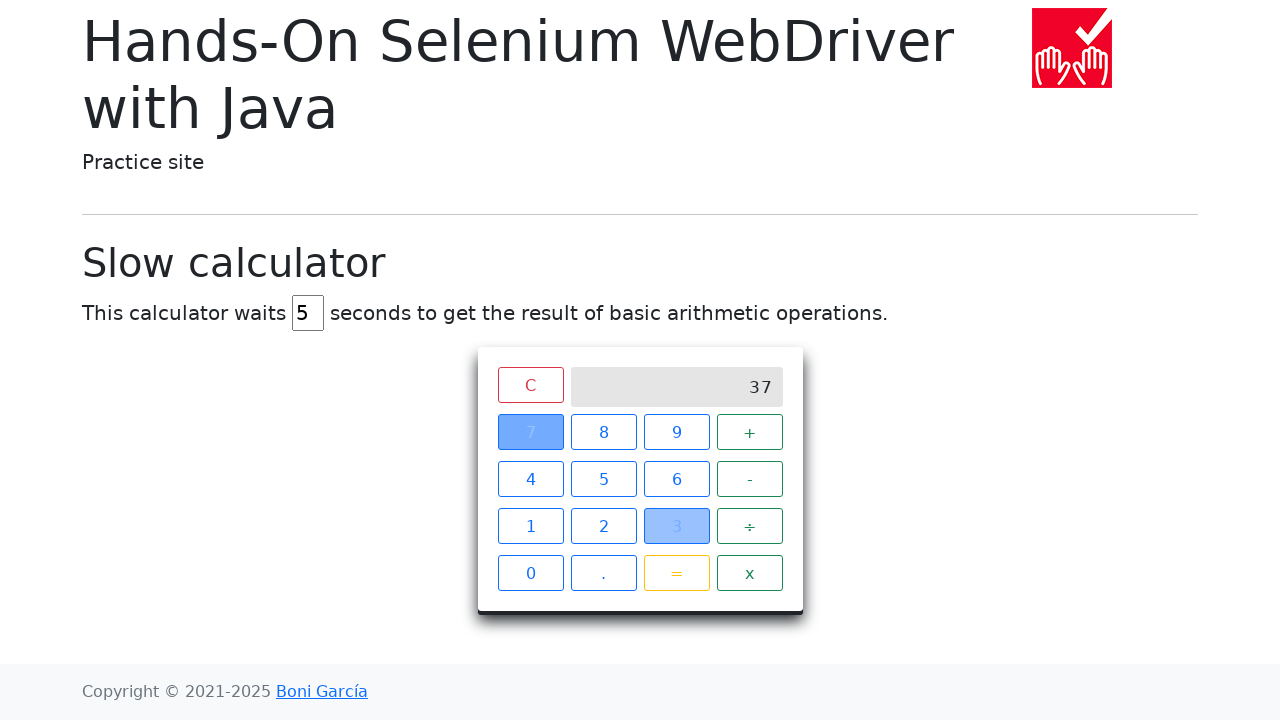

Retrieved first number from screen: 37
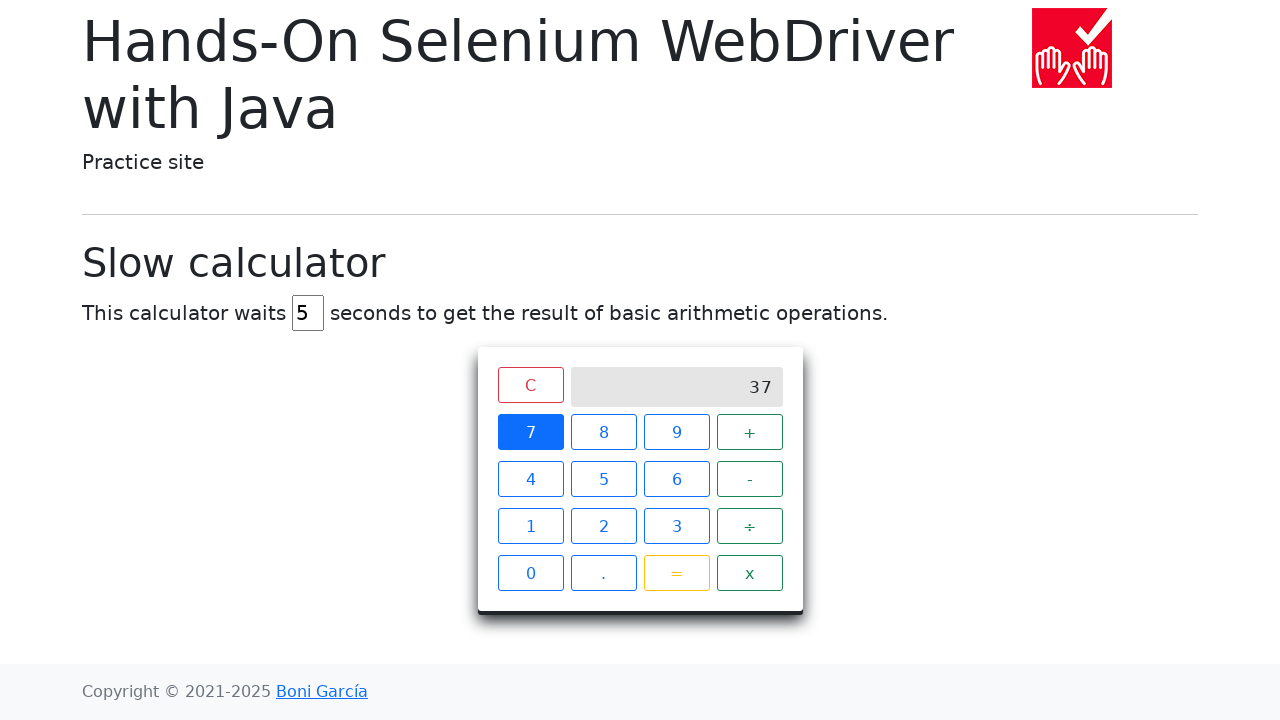

Clicked multiplication operator (x) at (750, 573) on xpath=//span[@class='operator btn btn-outline-success' and text()='x']
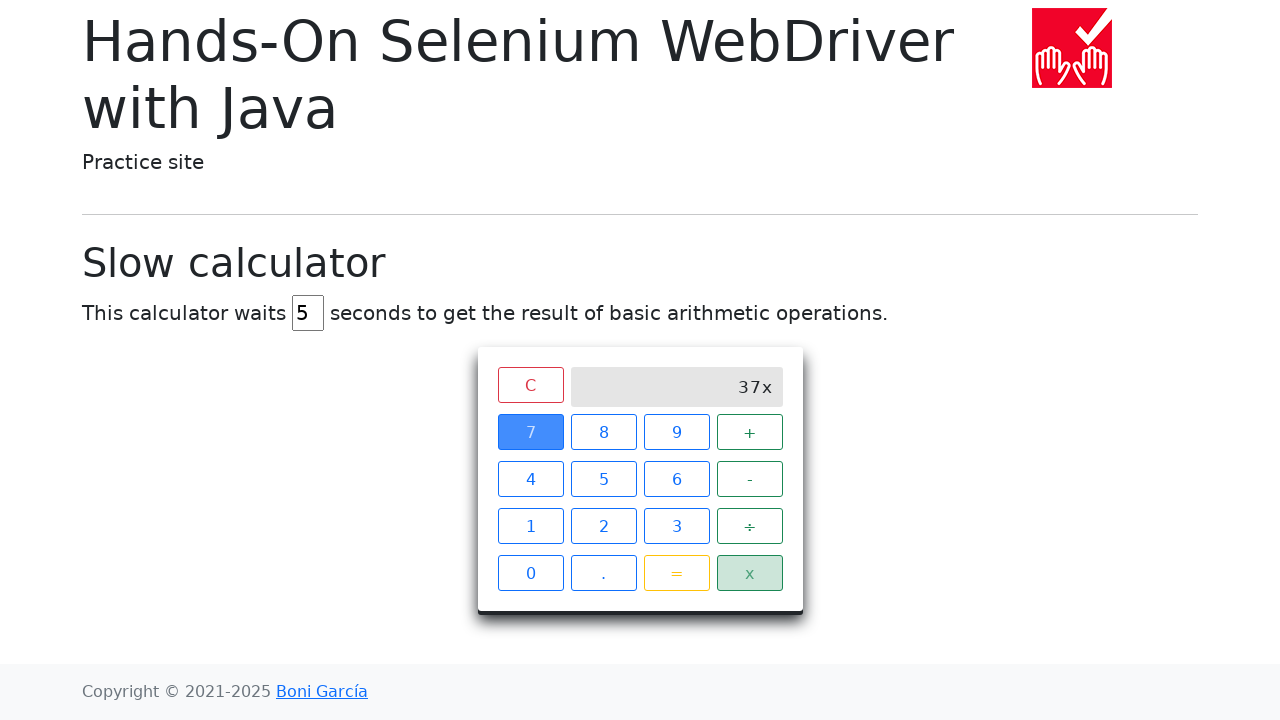

Clicked number 4 at (530, 479) on xpath=//span[@class='btn btn-outline-primary' and text()='4']
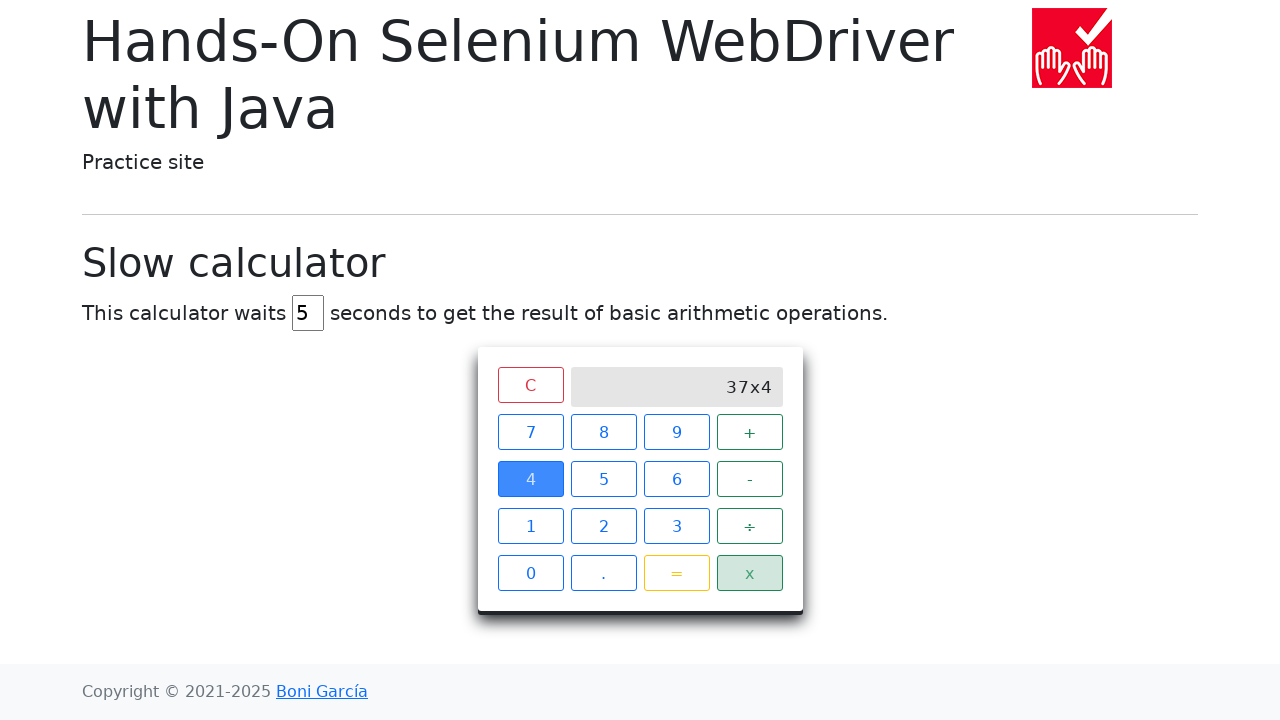

Clicked number 2 at (604, 526) on xpath=//span[@class='btn btn-outline-primary' and text()='2']
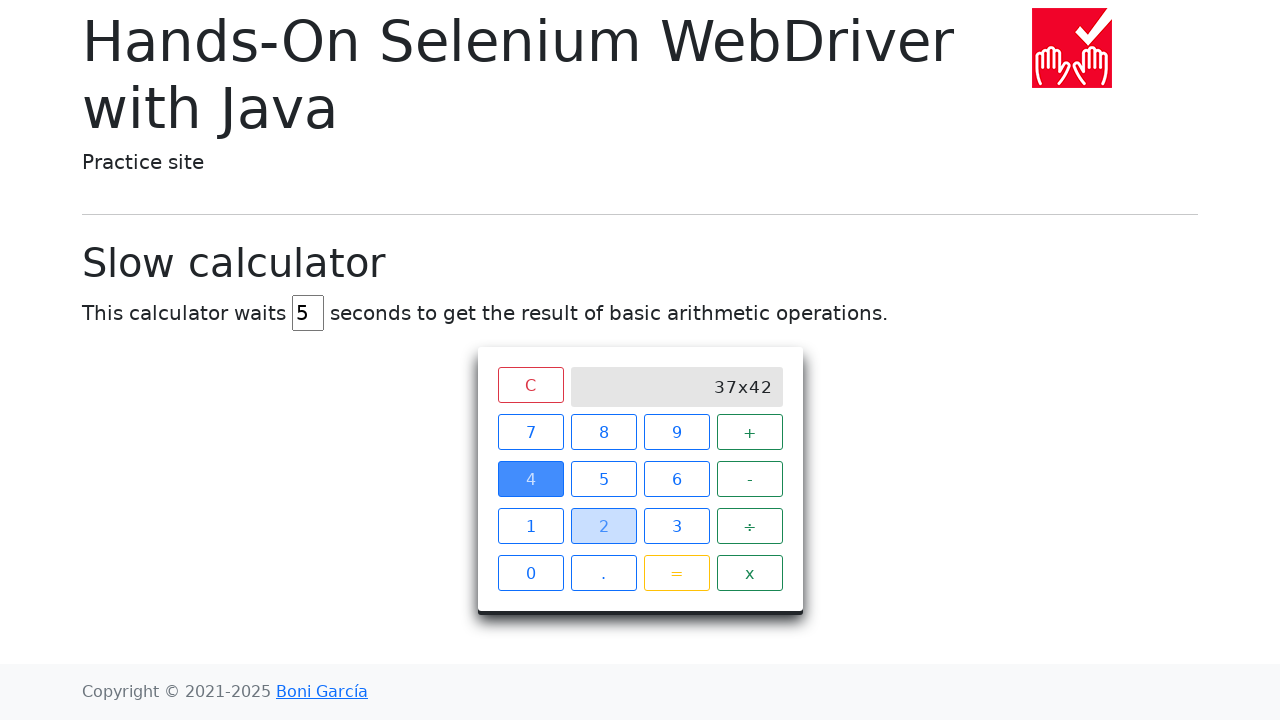

Clicked equals button to calculate result at (676, 573) on .btn.btn-outline-warning
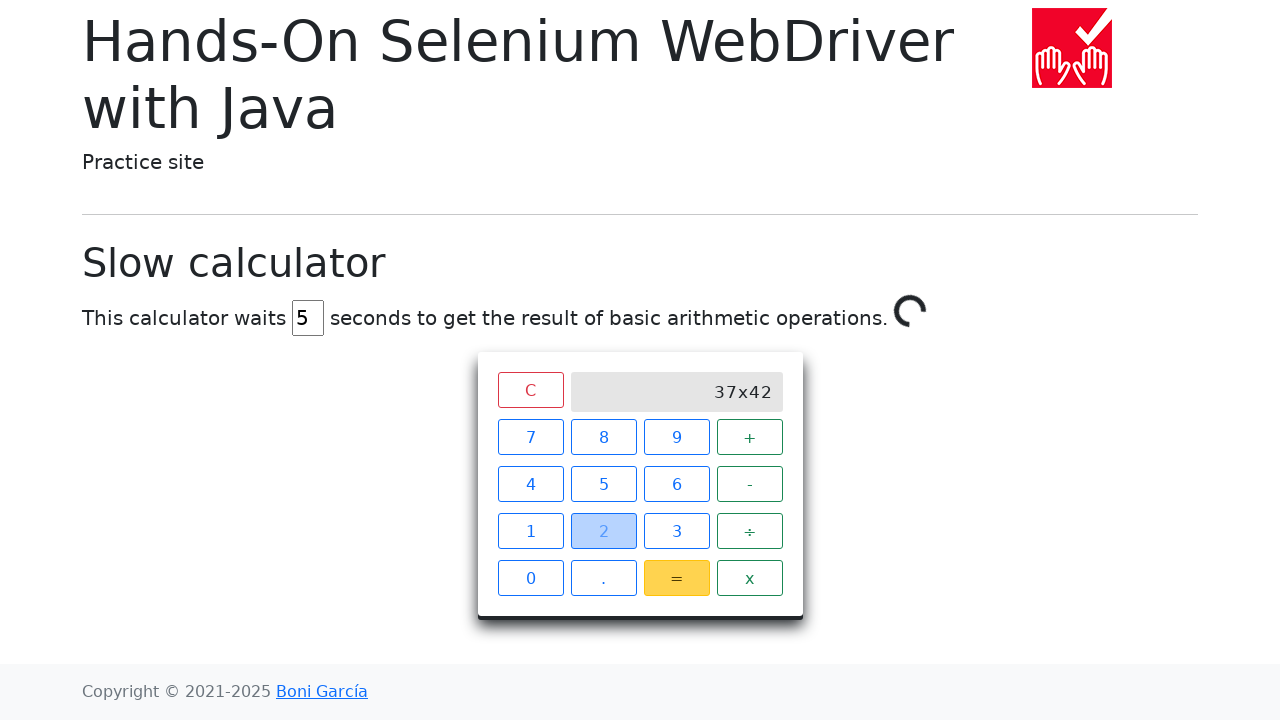

Waited for calculation spinner to disappear (calculation completed)
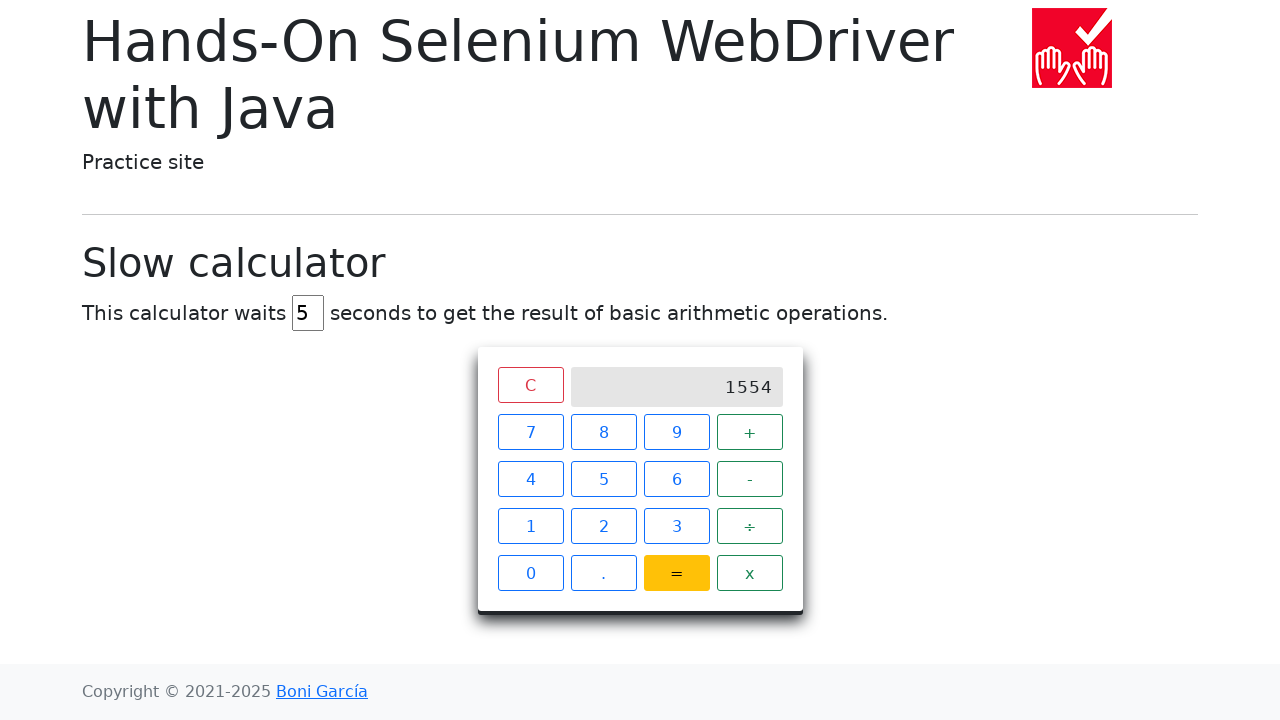

Retrieved result from screen: 1554
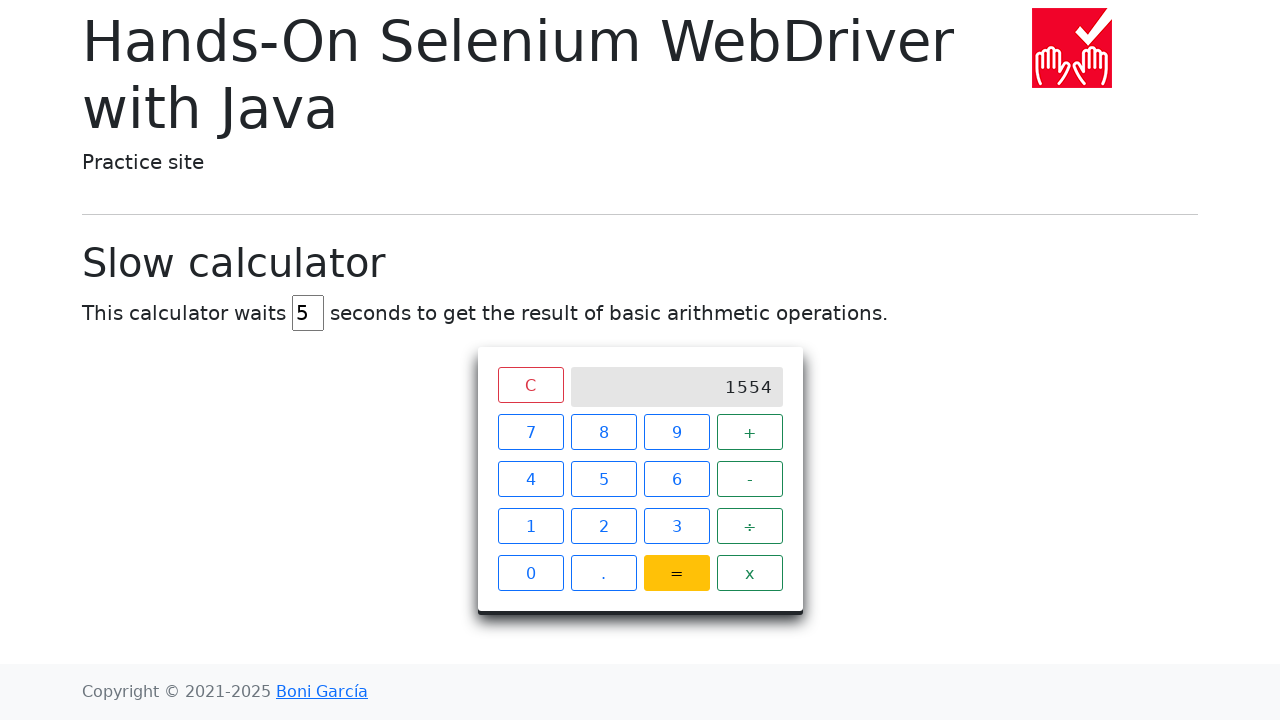

Verified calculation: 1554.0 equals expected result 1554
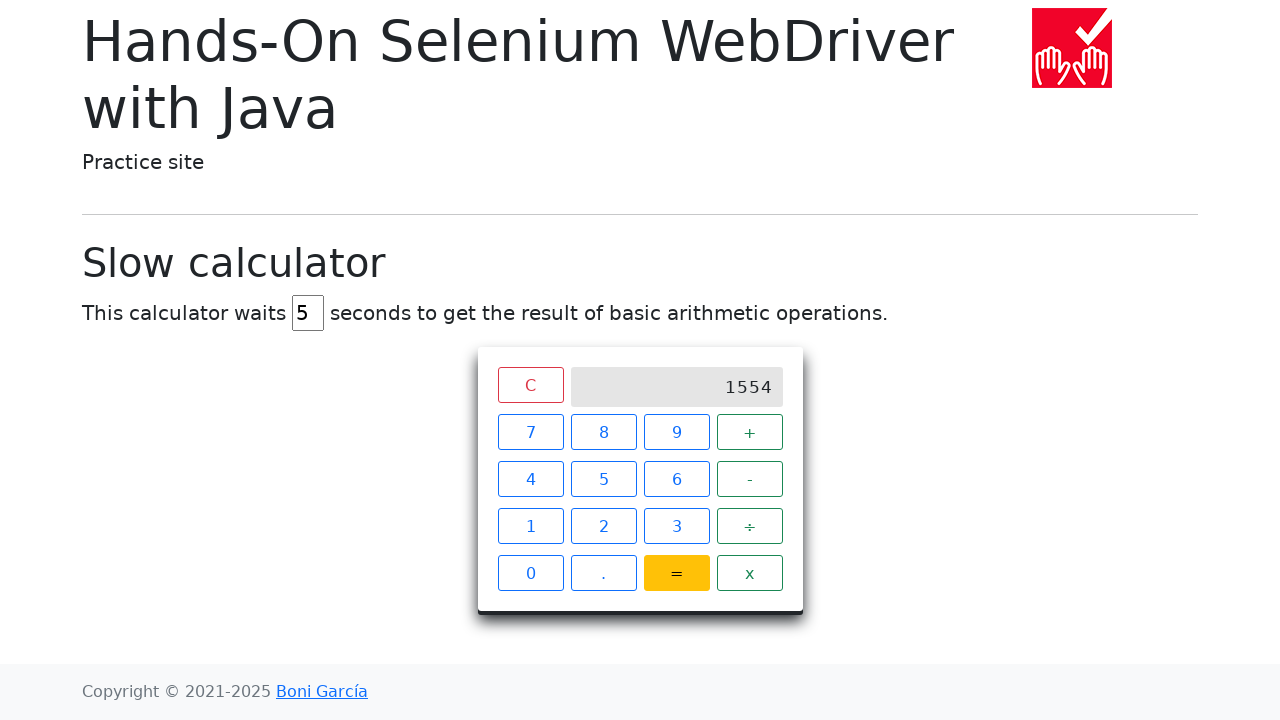

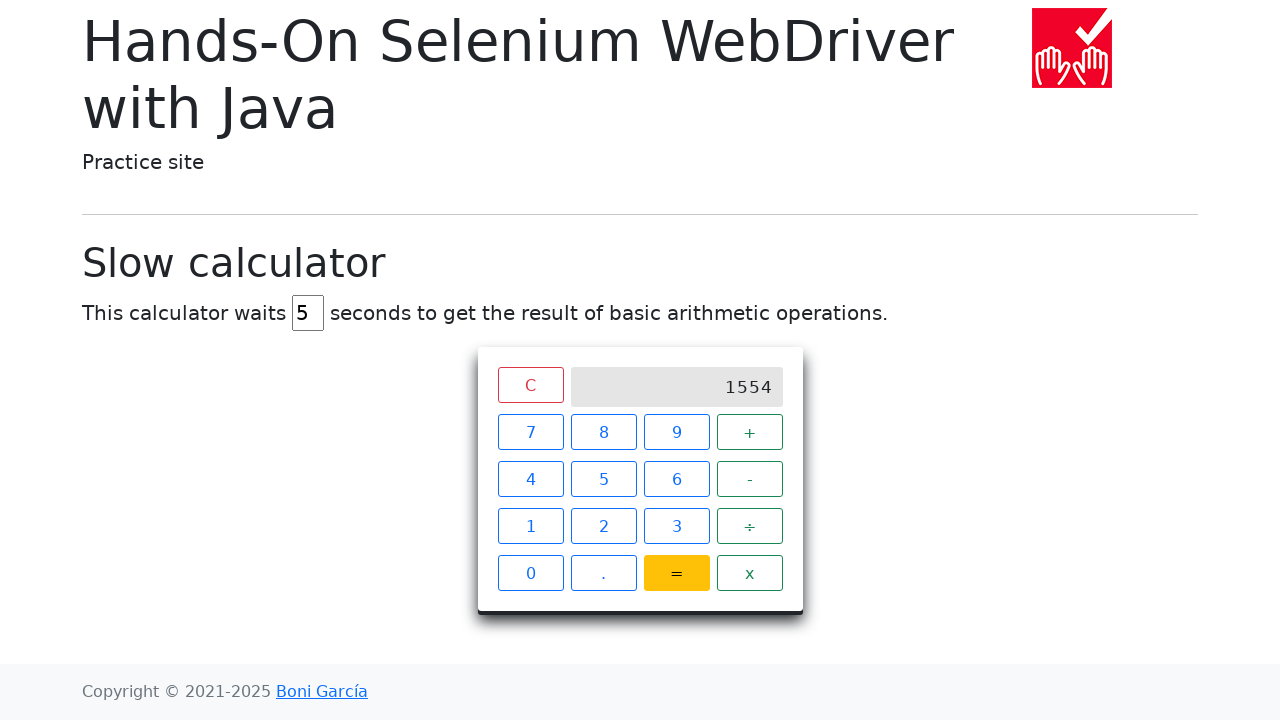